Tests currency switching functionality on an e-commerce site by navigating to a Mac product page and verifying that the currency can be changed between Dollar, Euro, and Pound Sterling.

Starting URL: http://opencart.abstracta.us/

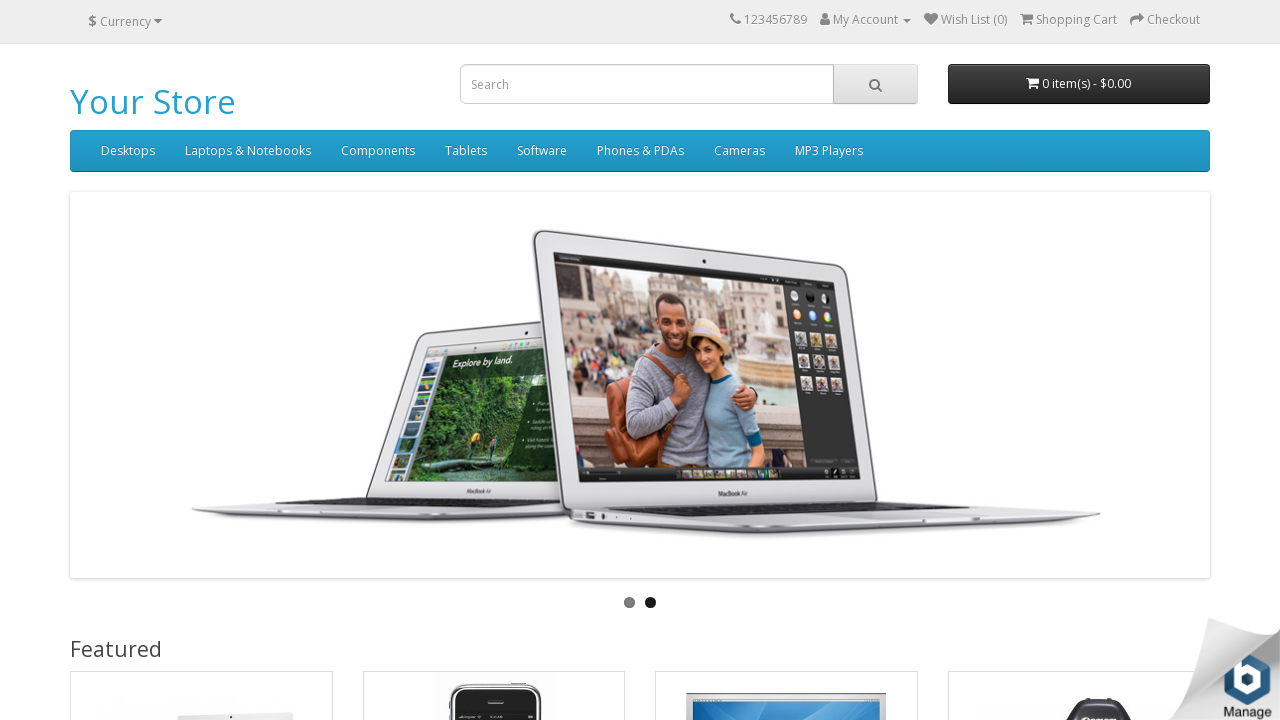

Clicked on Desktops dropdown in the navigation bar at (128, 151) on a.dropdown-toggle:has-text('Desktops')
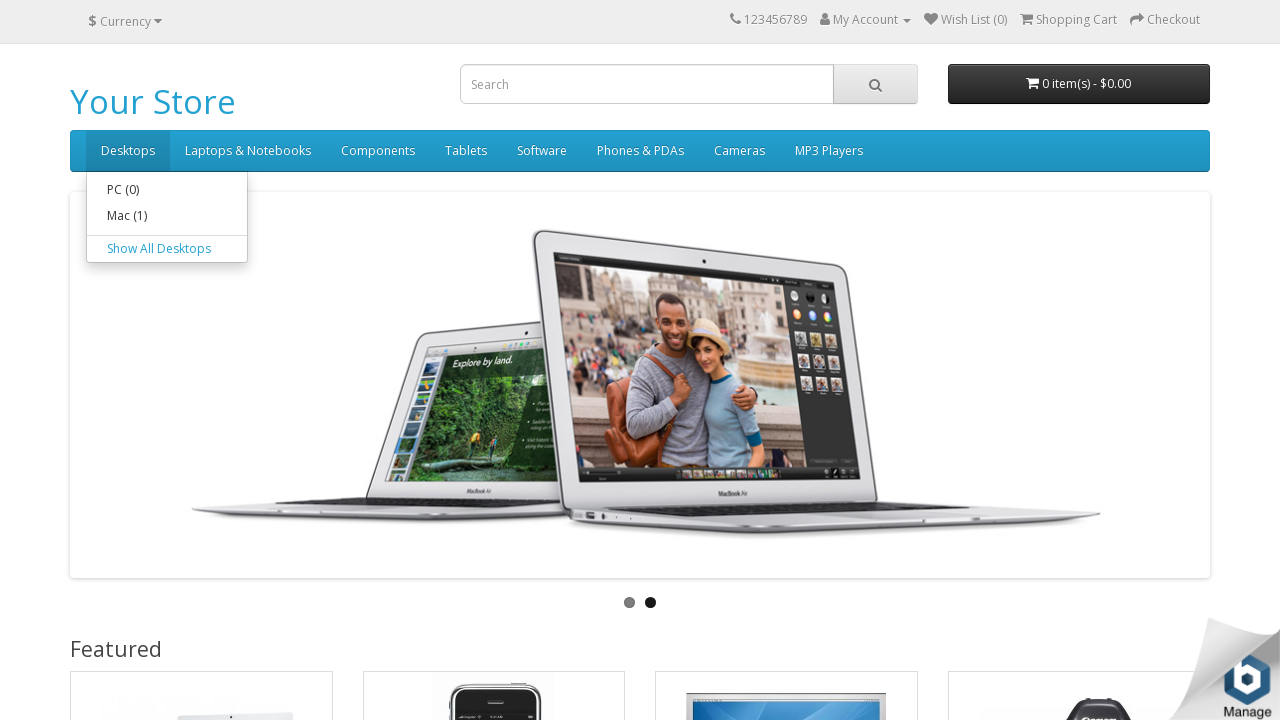

Clicked on Mac category link at (167, 216) on a:has-text('Mac (1)')
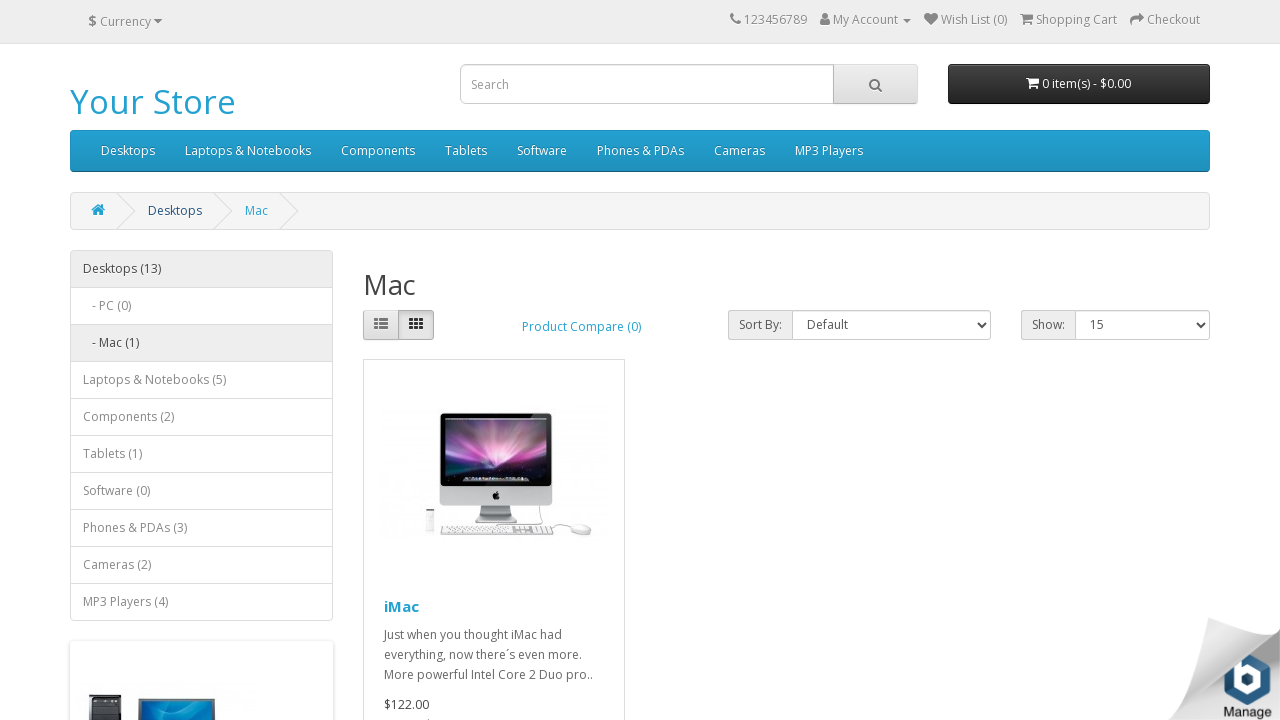

Price element loaded on Mac product page
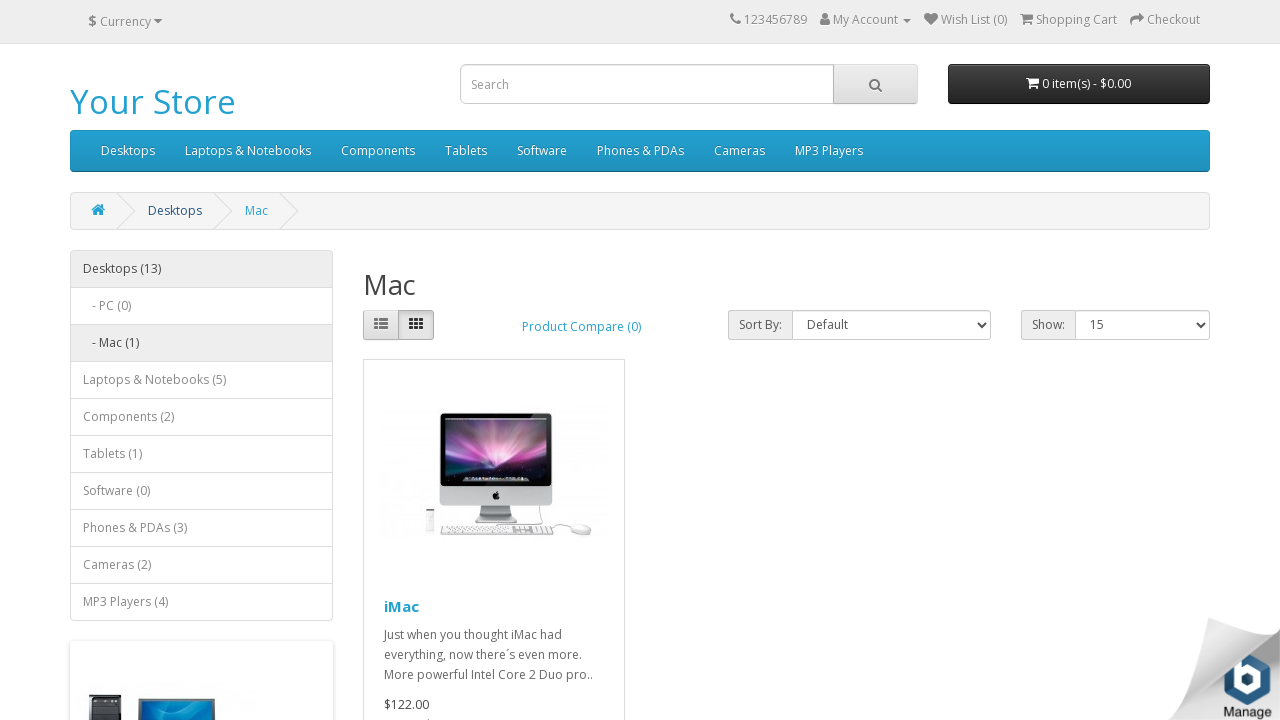

Scrolled down to view product price
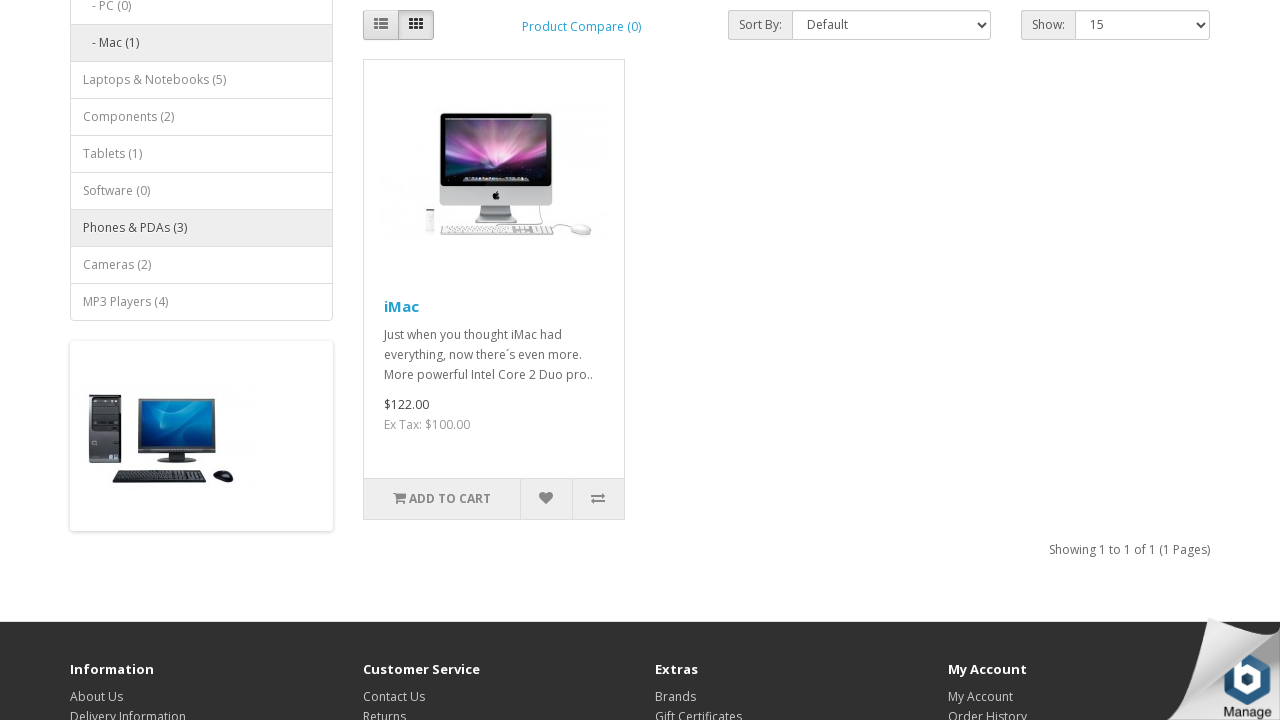

Located first price element in Dollar currency
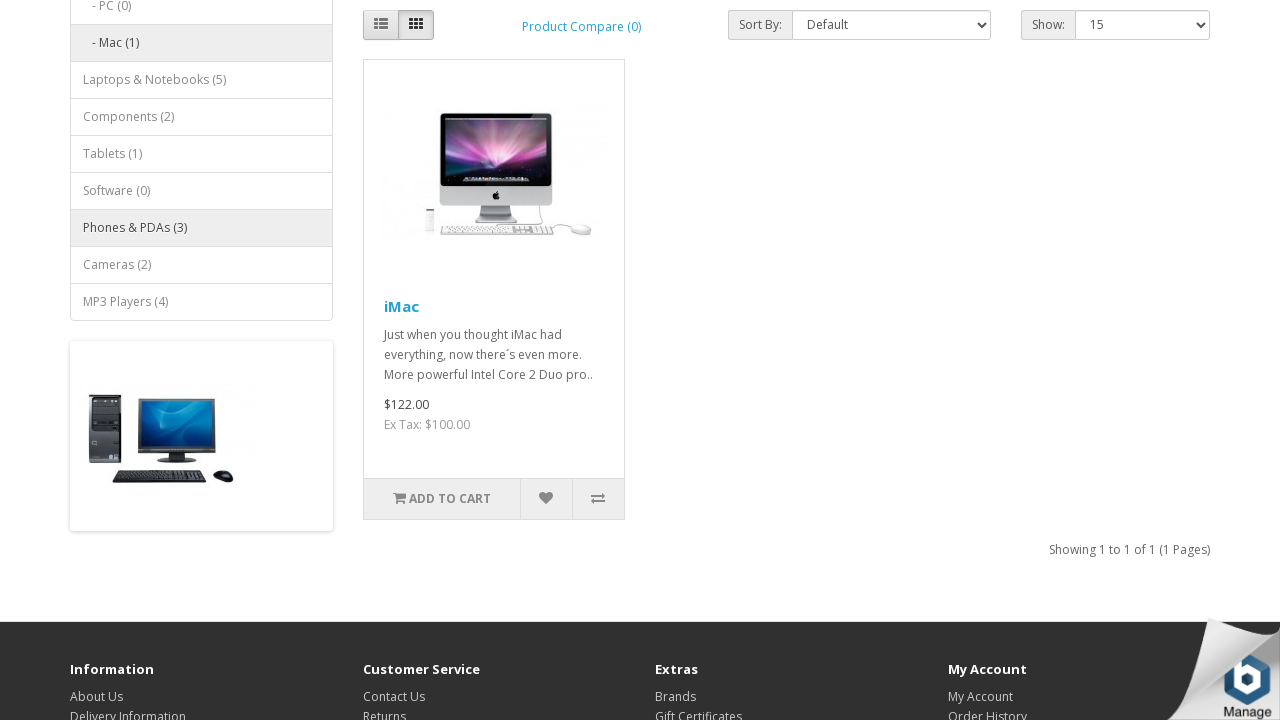

Clicked on currency dropdown button at (125, 21) on .btn-group
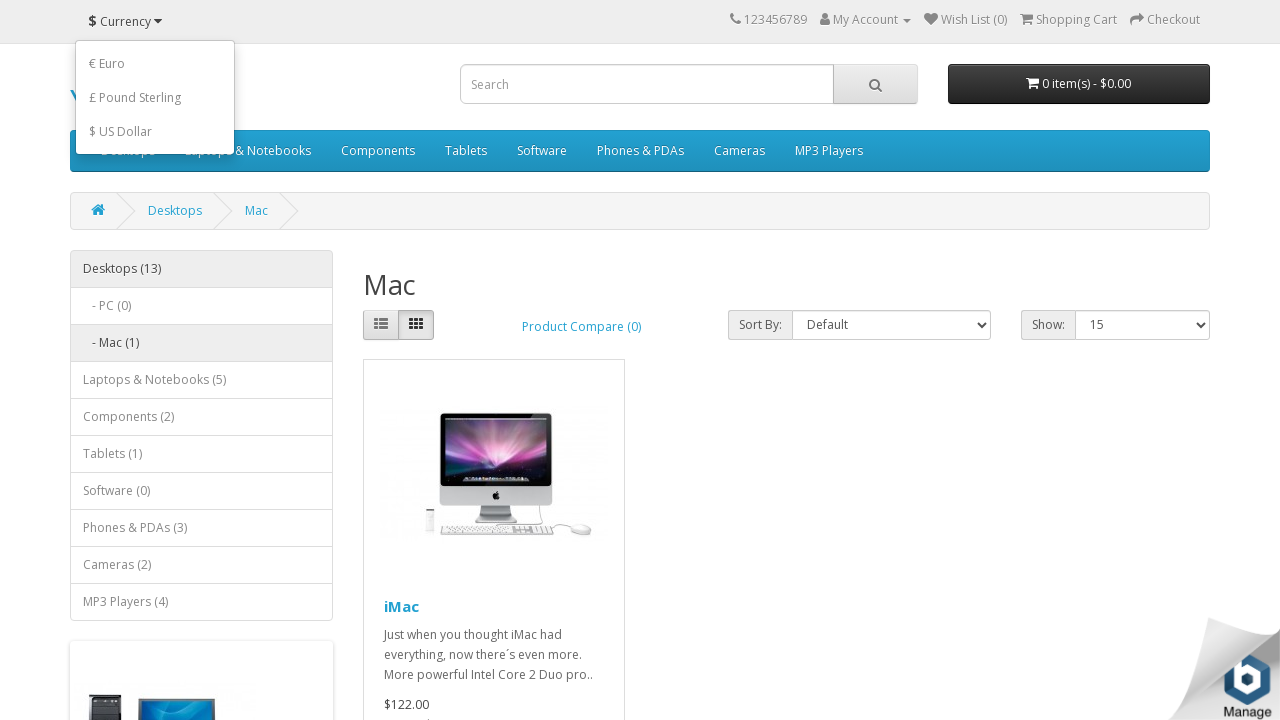

Selected Euro currency from dropdown at (155, 63) on button:has-text('€ Euro')
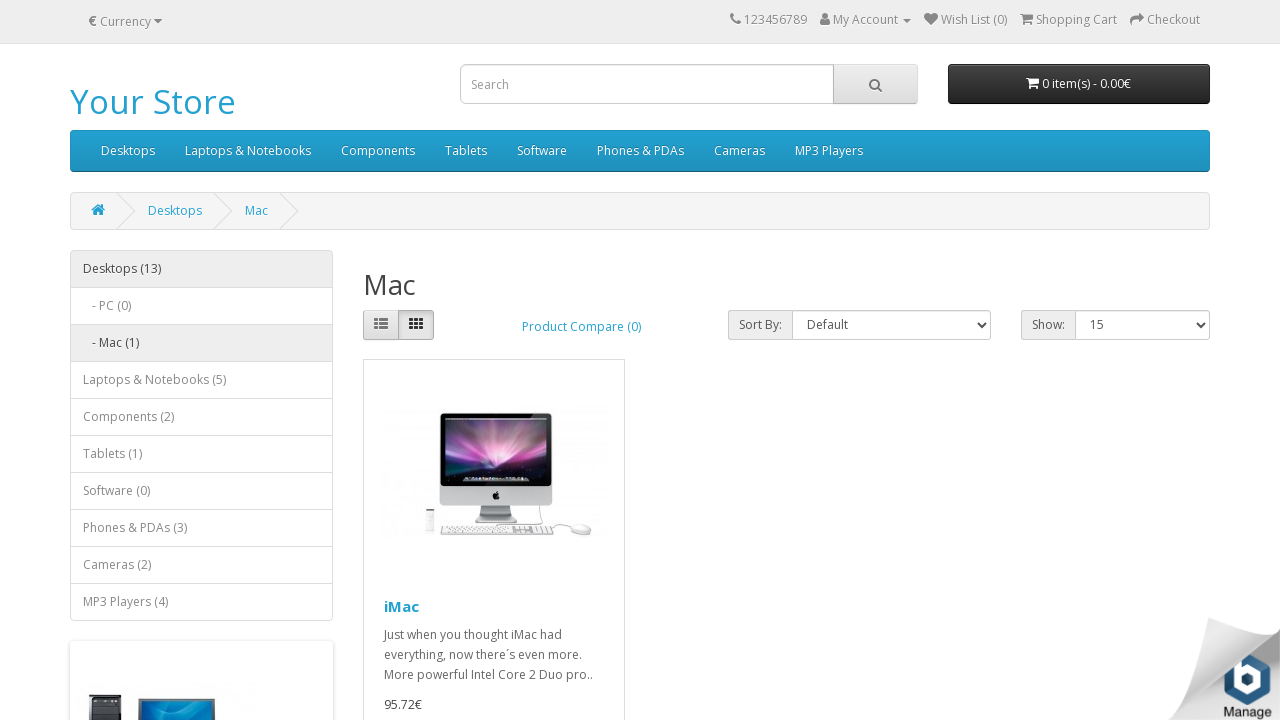

Price element loaded in Euro currency
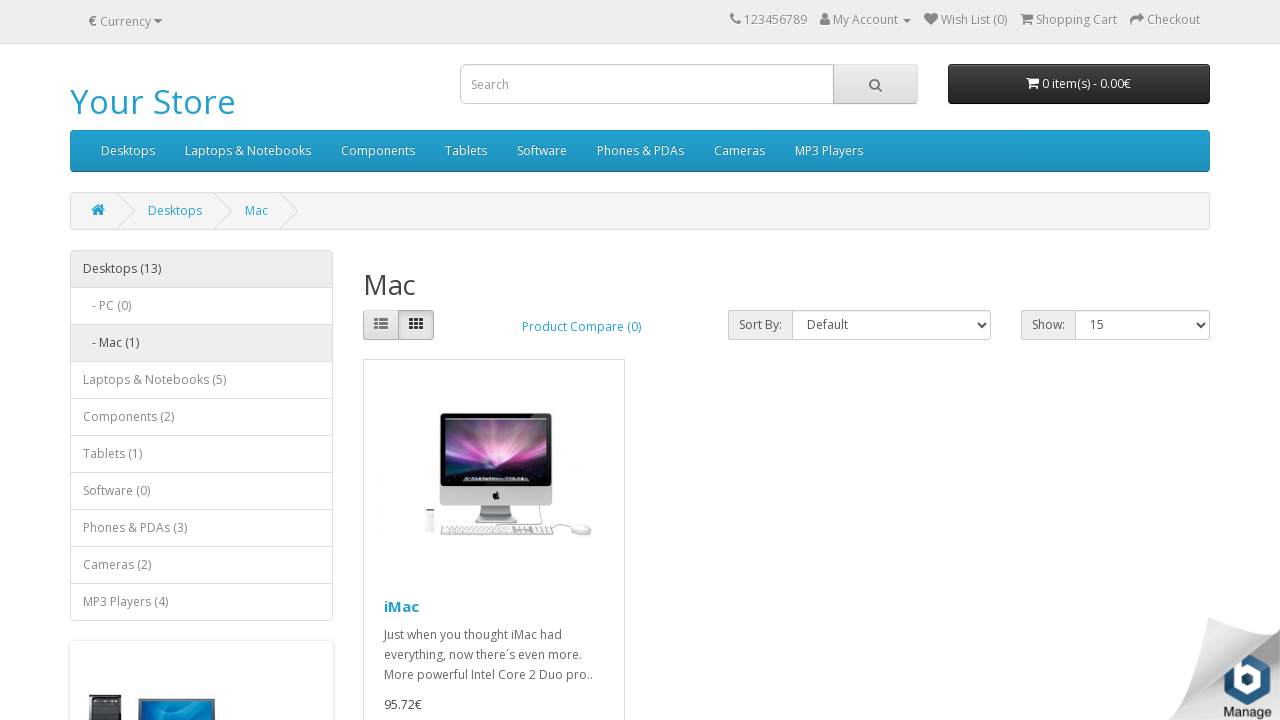

Scrolled down to view product price in Euros
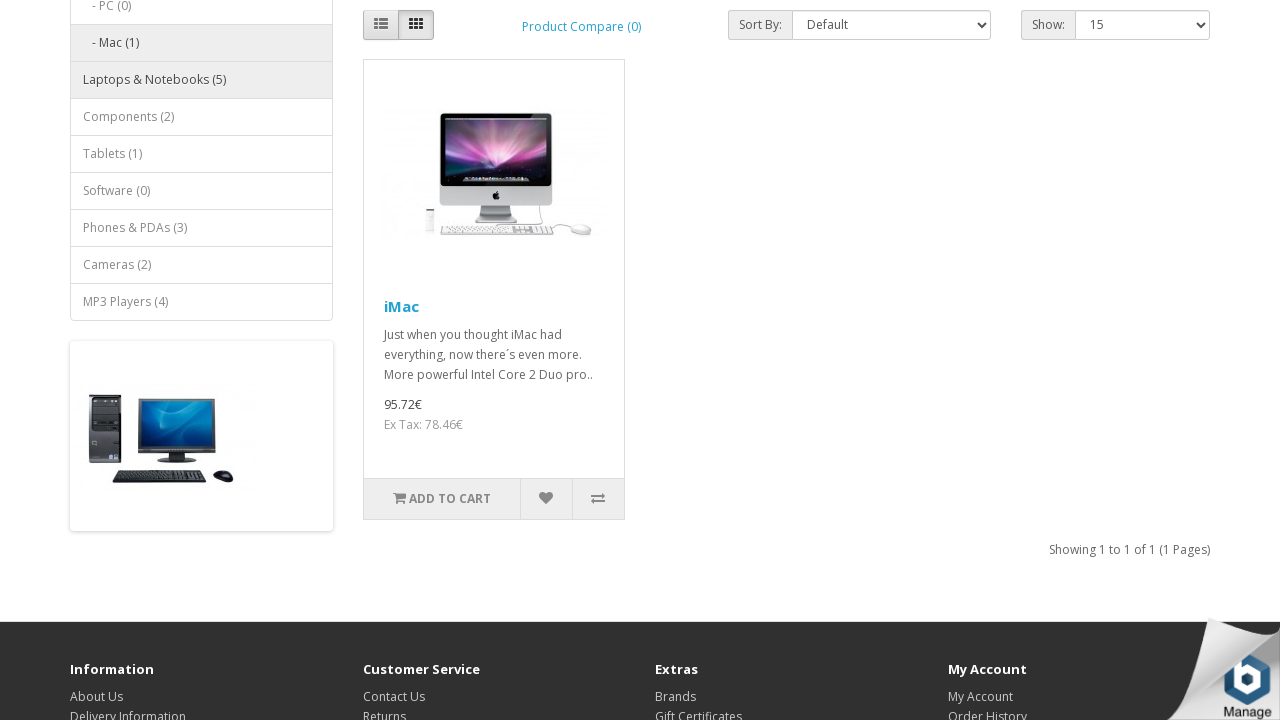

Clicked on currency dropdown button again at (125, 21) on .btn-group
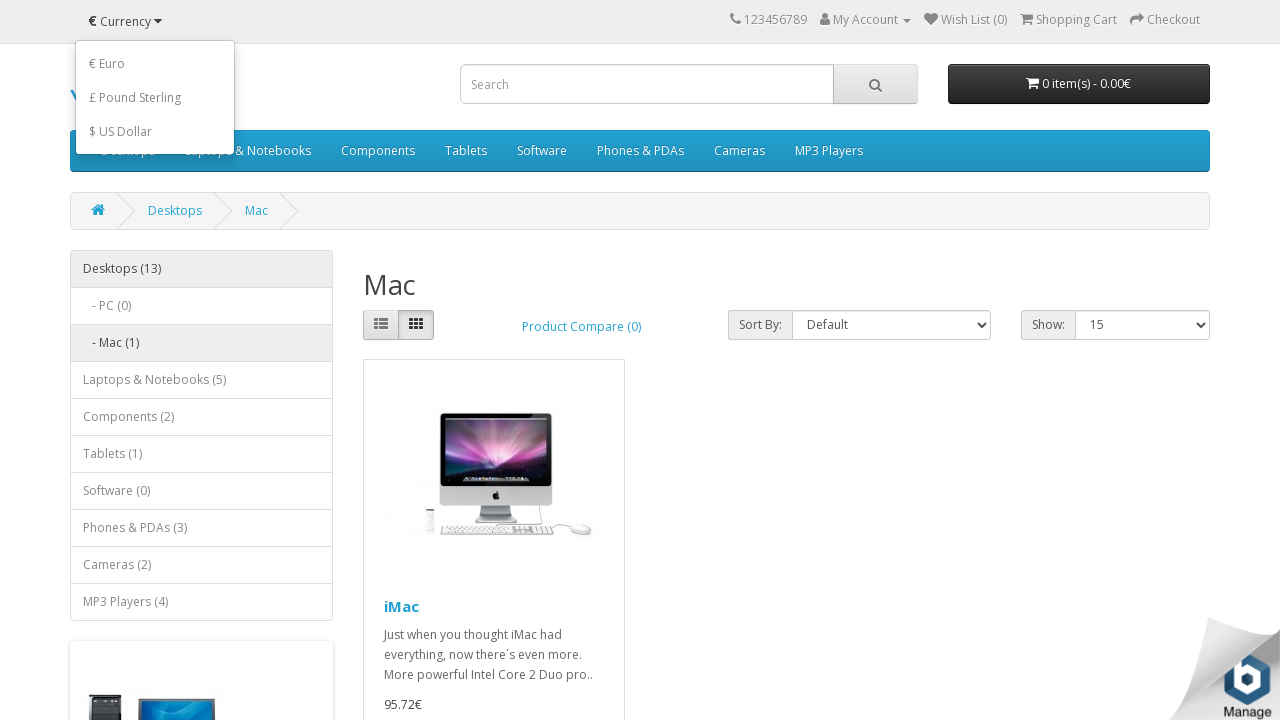

Selected Pound Sterling currency from dropdown at (155, 97) on button:has-text('£ Pound Sterling')
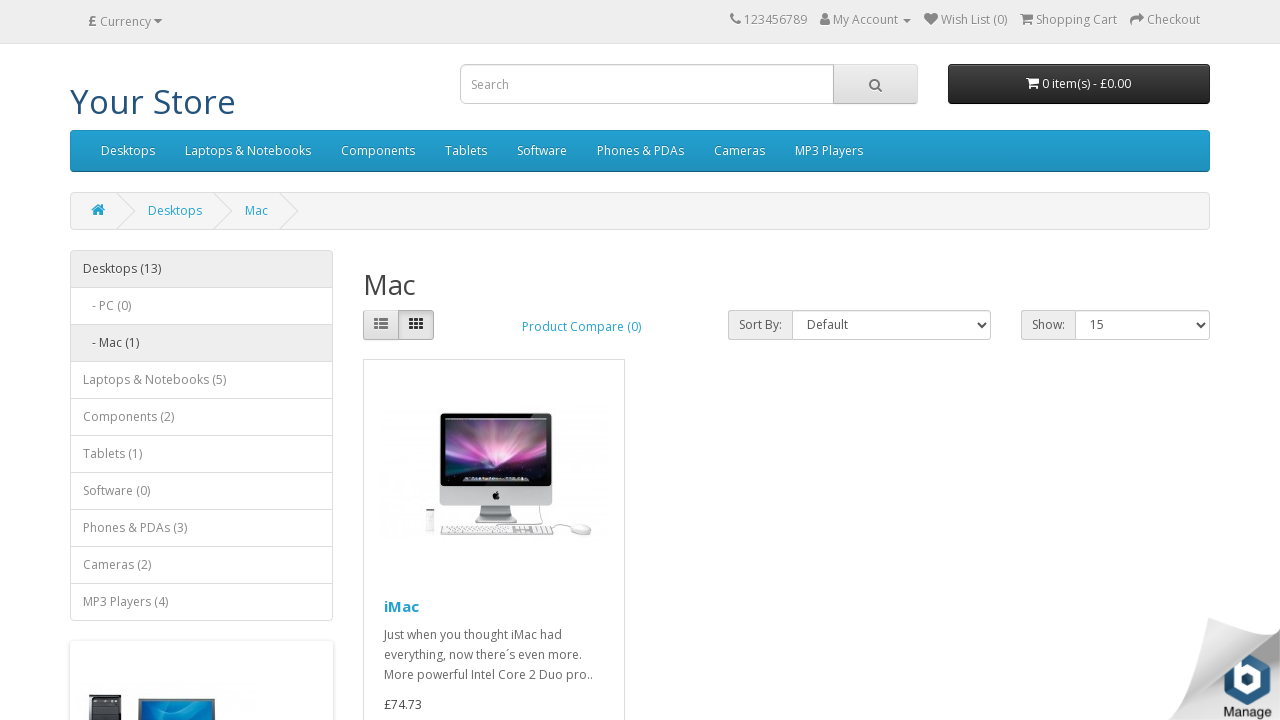

Price element loaded in Pound Sterling currency
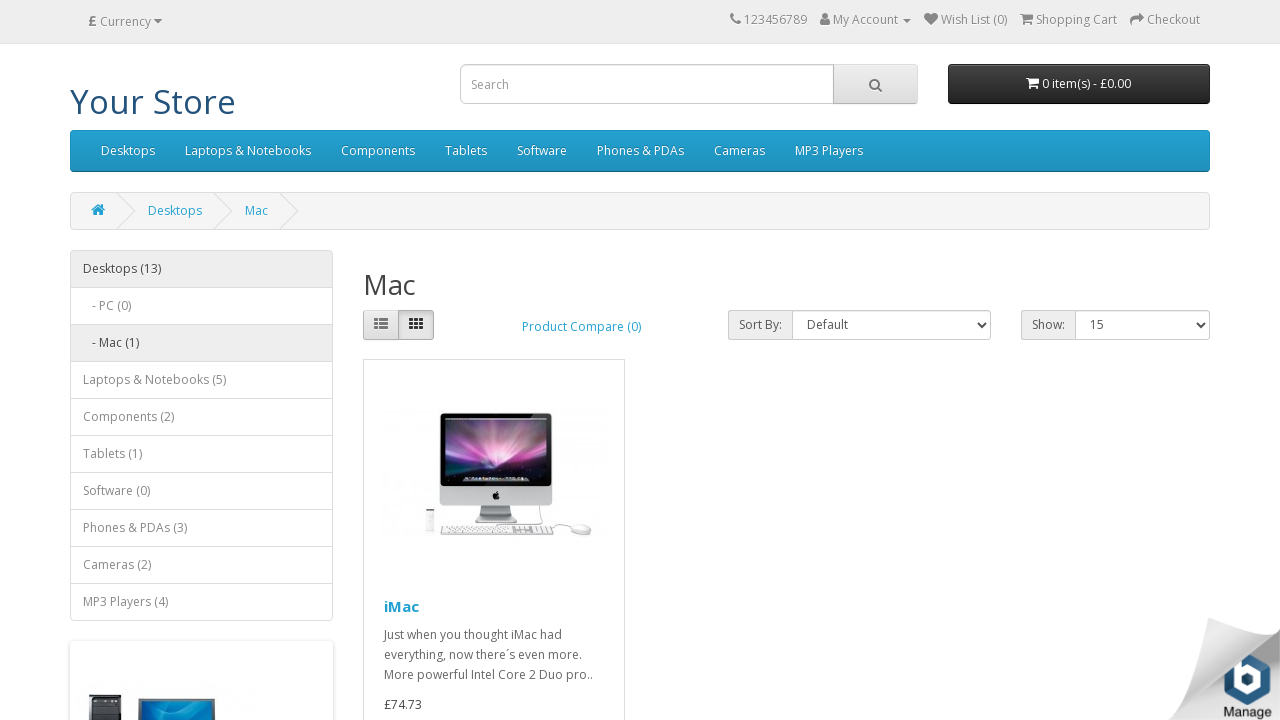

Scrolled down to view product price in Pound Sterling
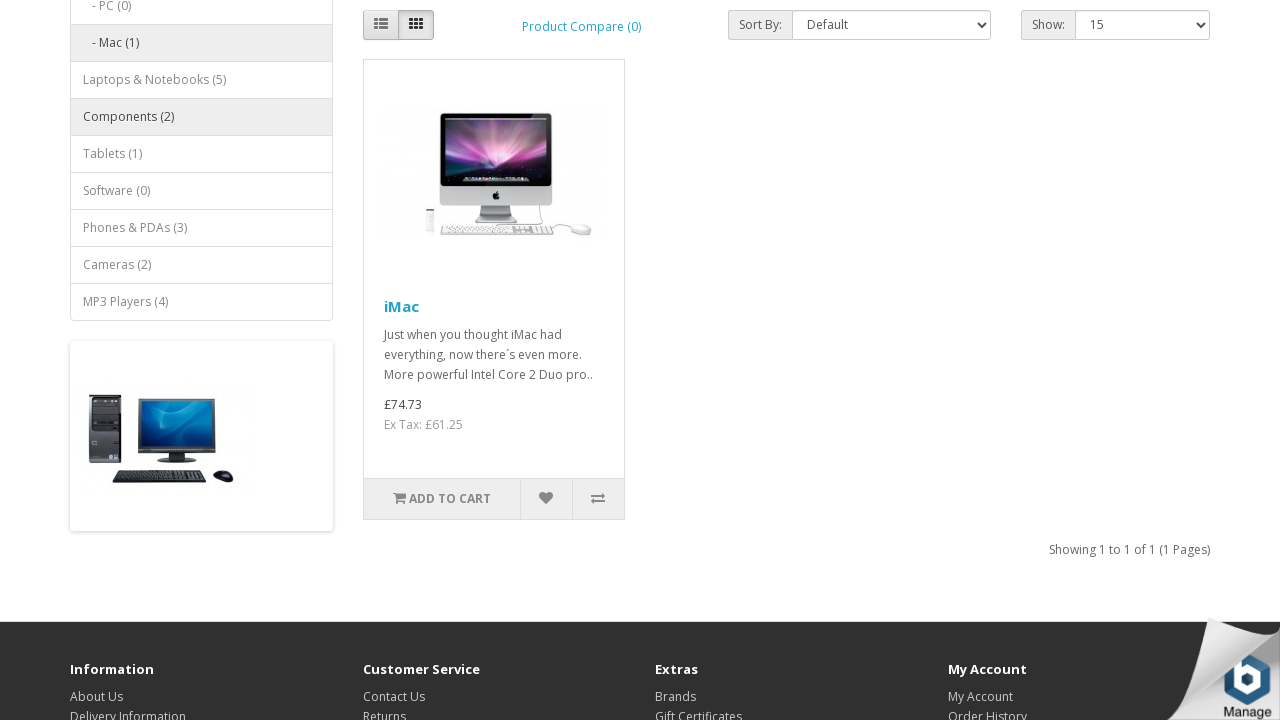

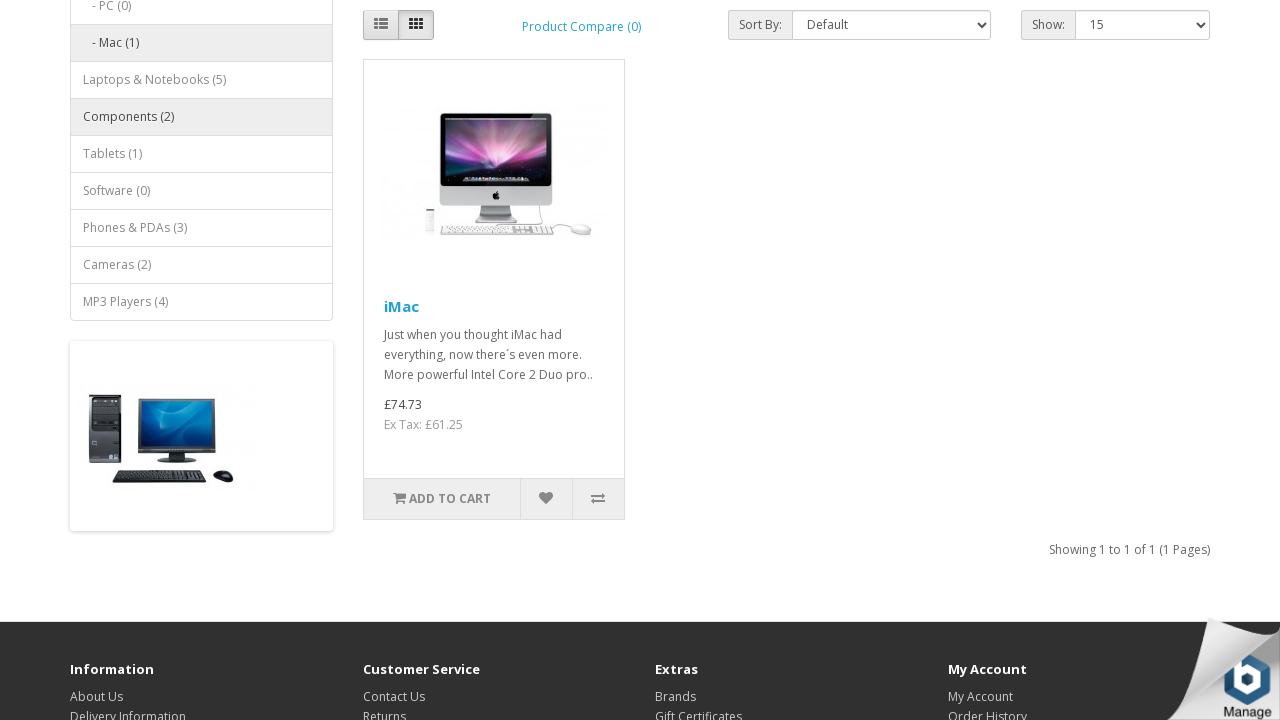